Adds an iPhone 6 to the shopping cart on the DemoBlaze e-commerce demo site, accepts the alert, and navigates to the cart

Starting URL: https://www.demoblaze.com/

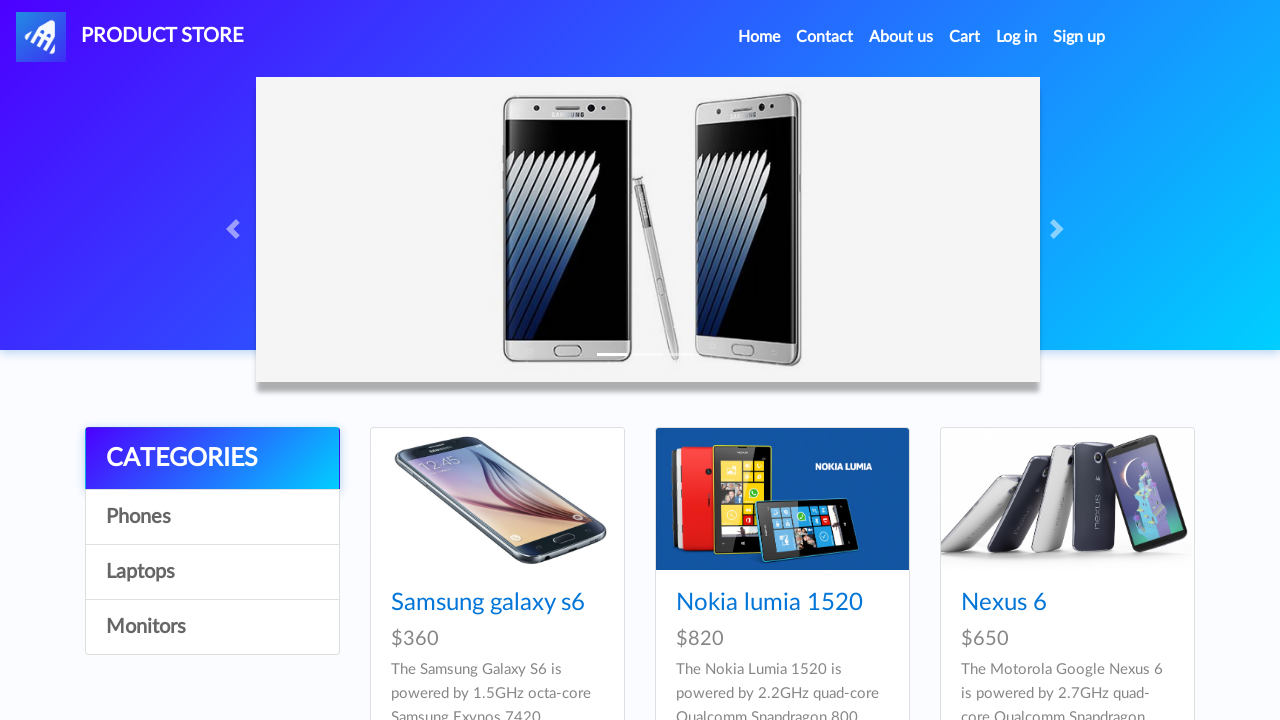

Clicked on iPhone 6 product link at (752, 361) on xpath=//*[text()[contains(.,'Iphone 6')]]
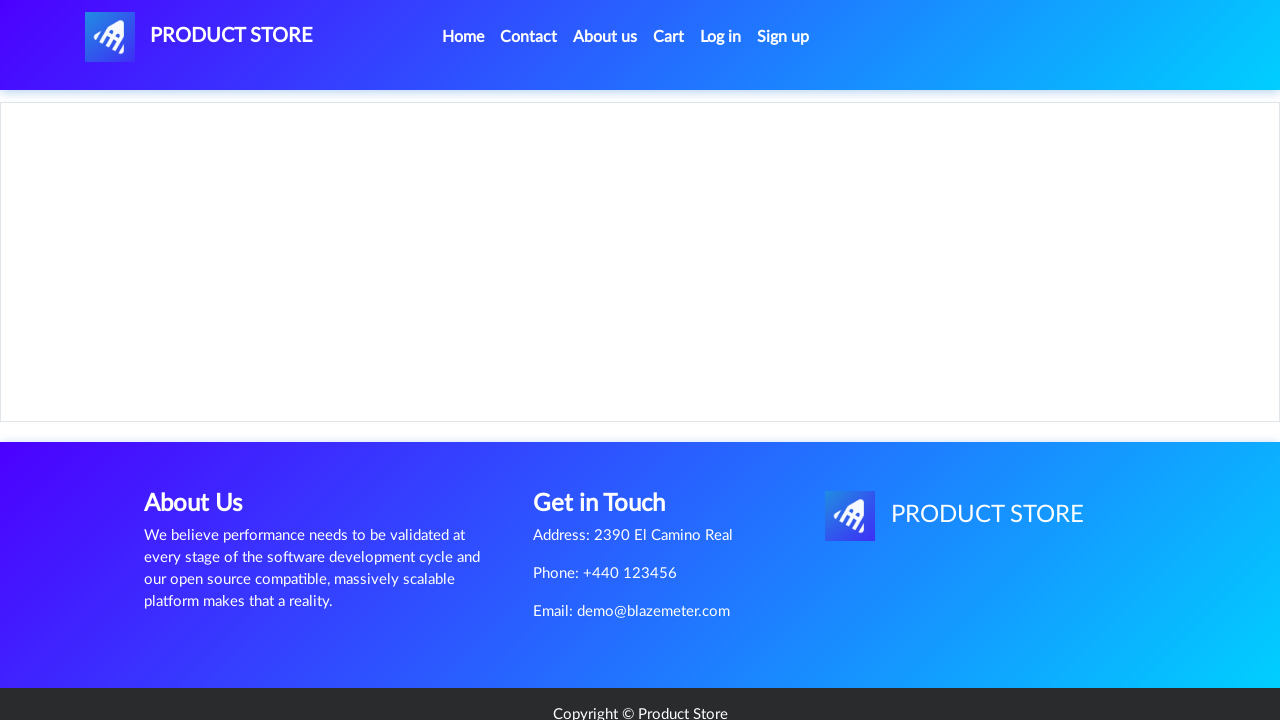

Add to cart button loaded on product page
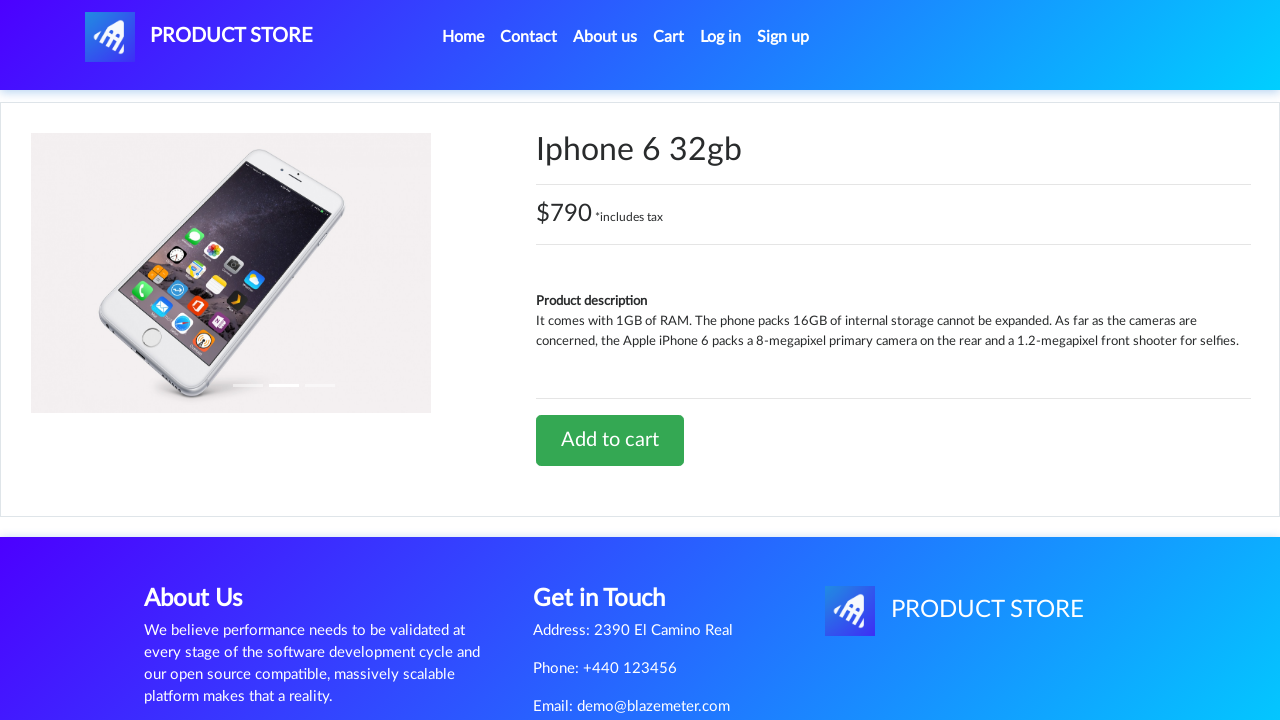

Dialog handler configured to accept alerts
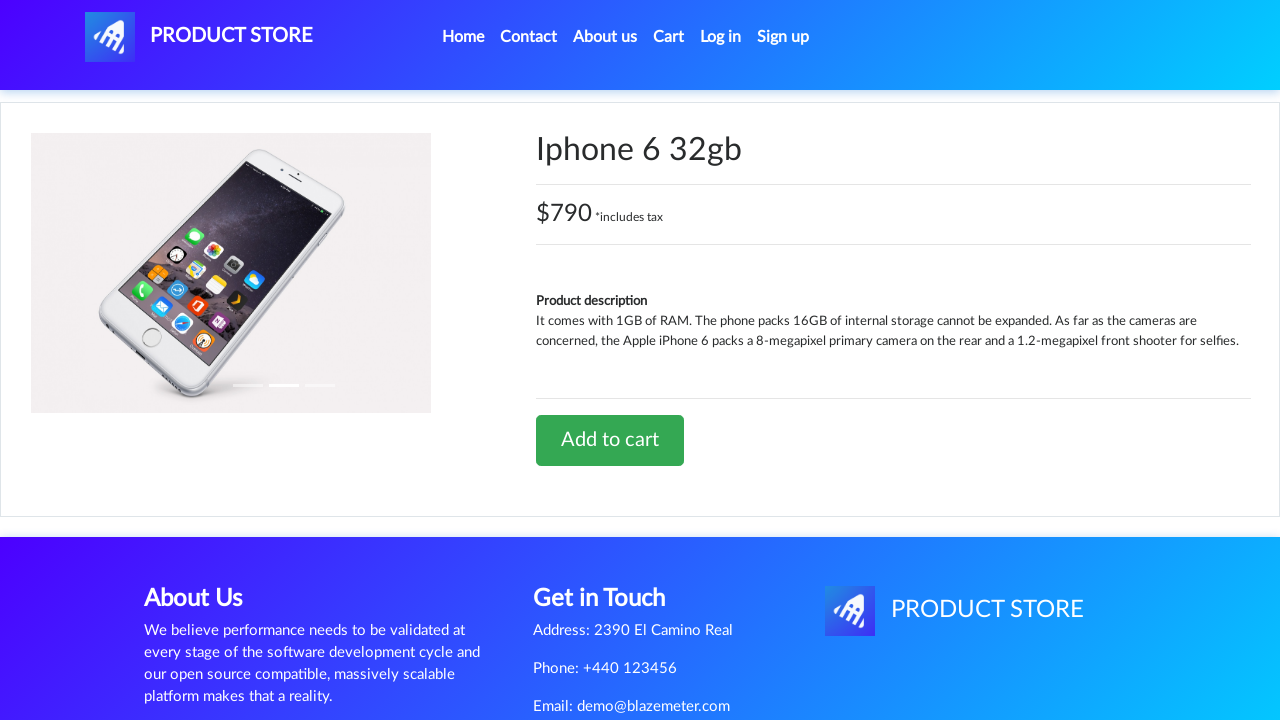

Clicked Add to cart button for iPhone 6 at (610, 440) on a[onclick='addToCart(5)']
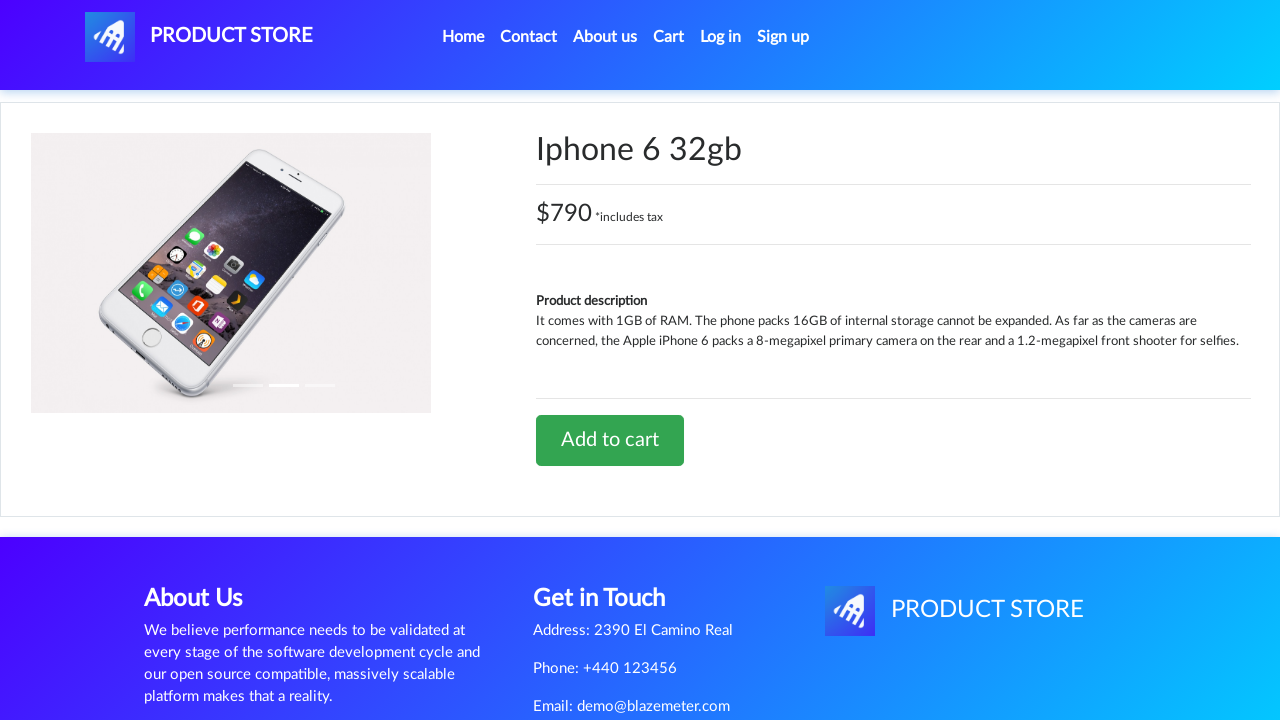

Waited for alert to be processed and accepted
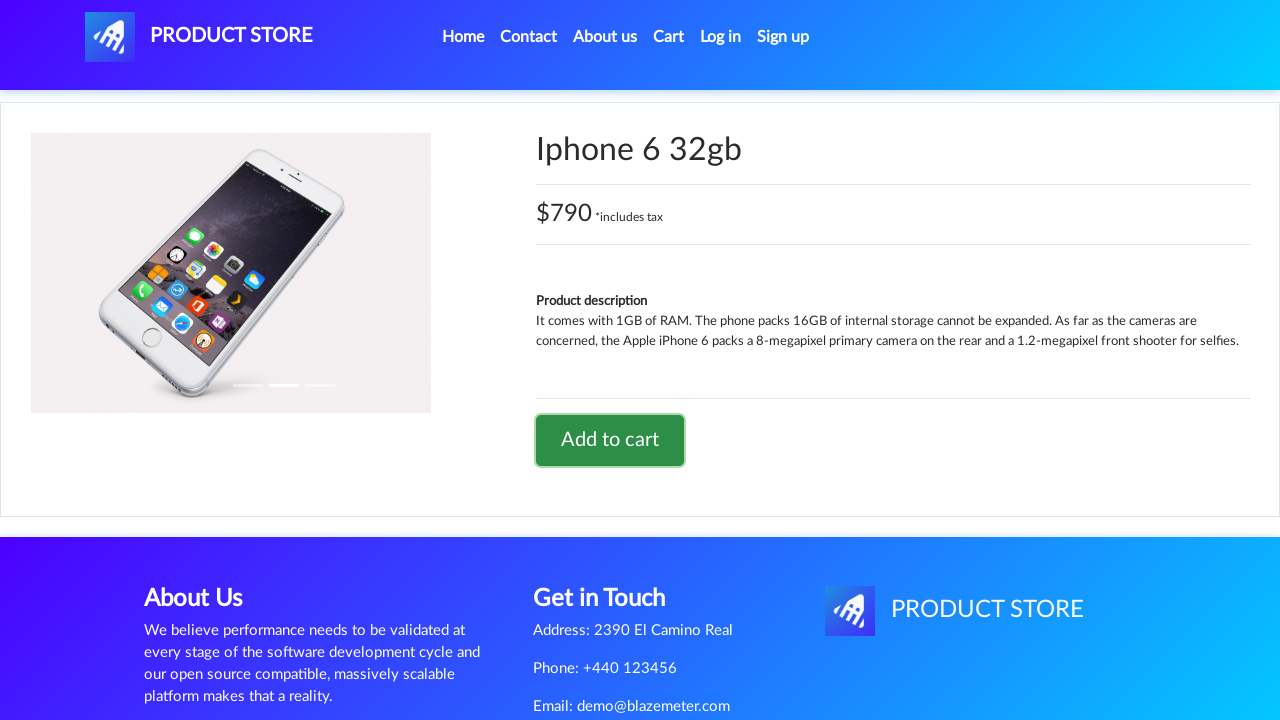

Clicked on Cart link to navigate to shopping cart at (669, 37) on #cartur
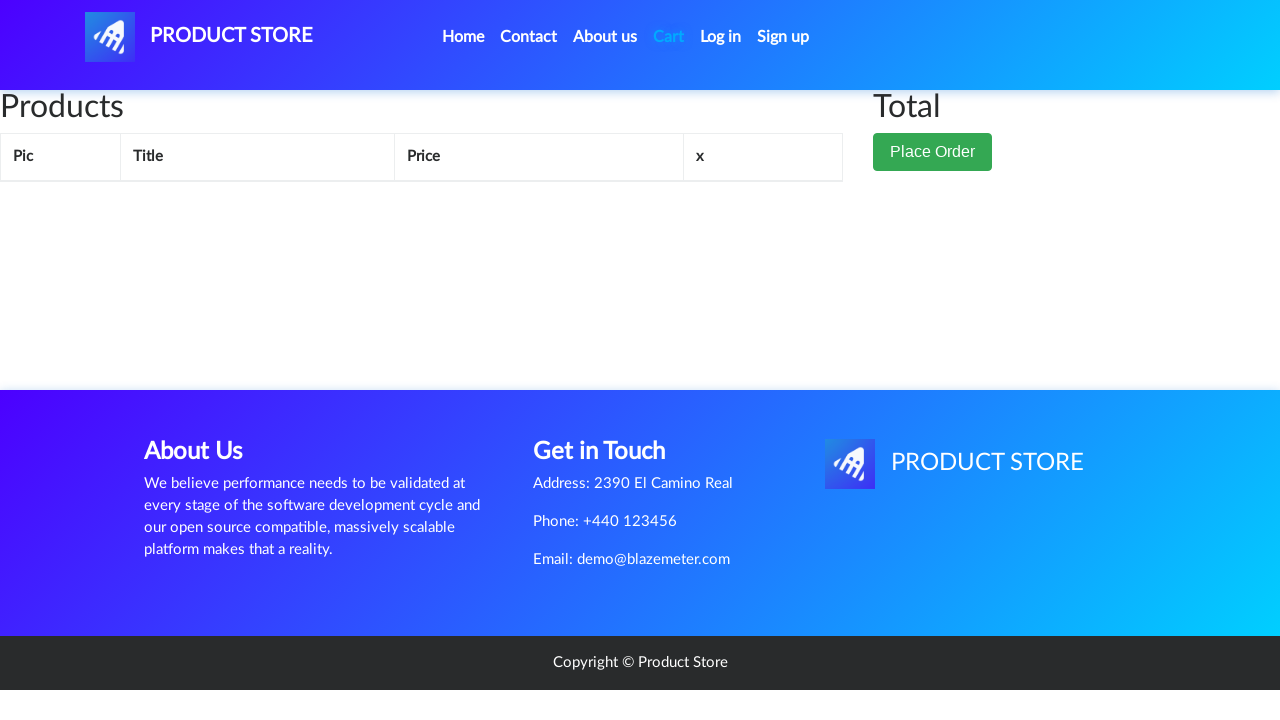

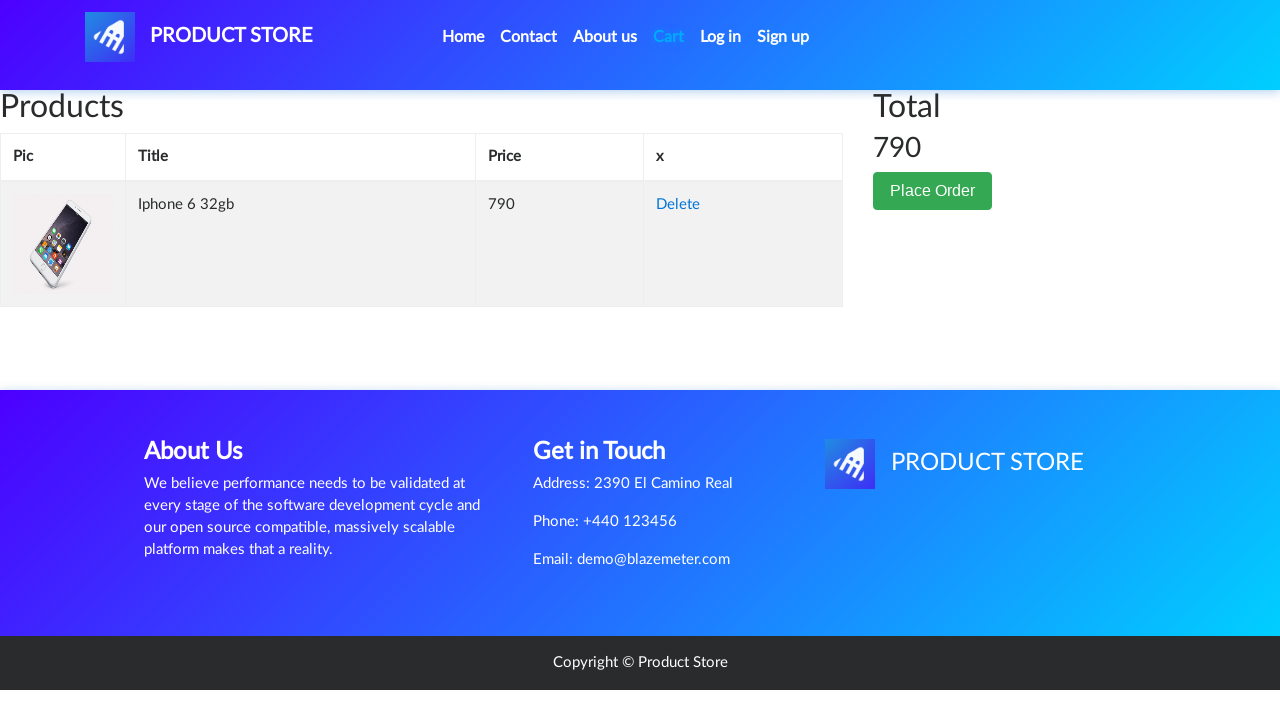